Tests opening a new tab via link, switching between tabs

Starting URL: https://codenboxautomationlab.com/practice/

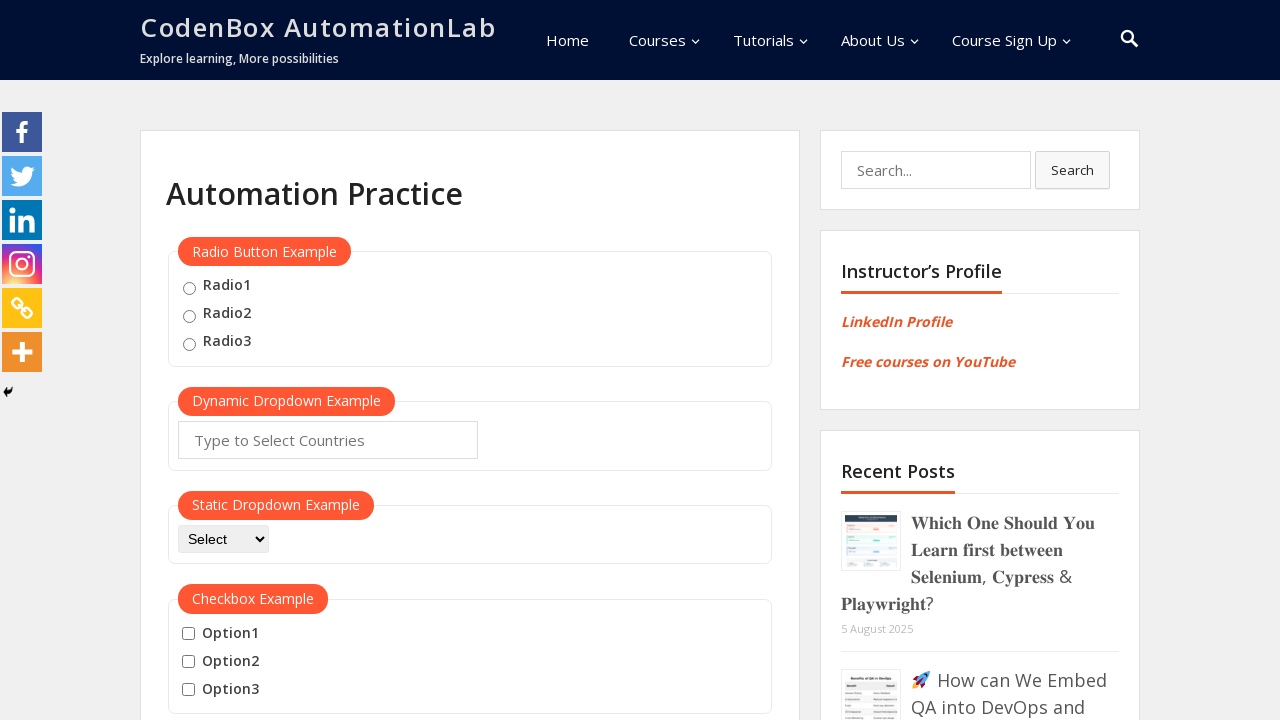

Clicked 'Open Tab' link to open new tab at (210, 361) on text=Open Tab
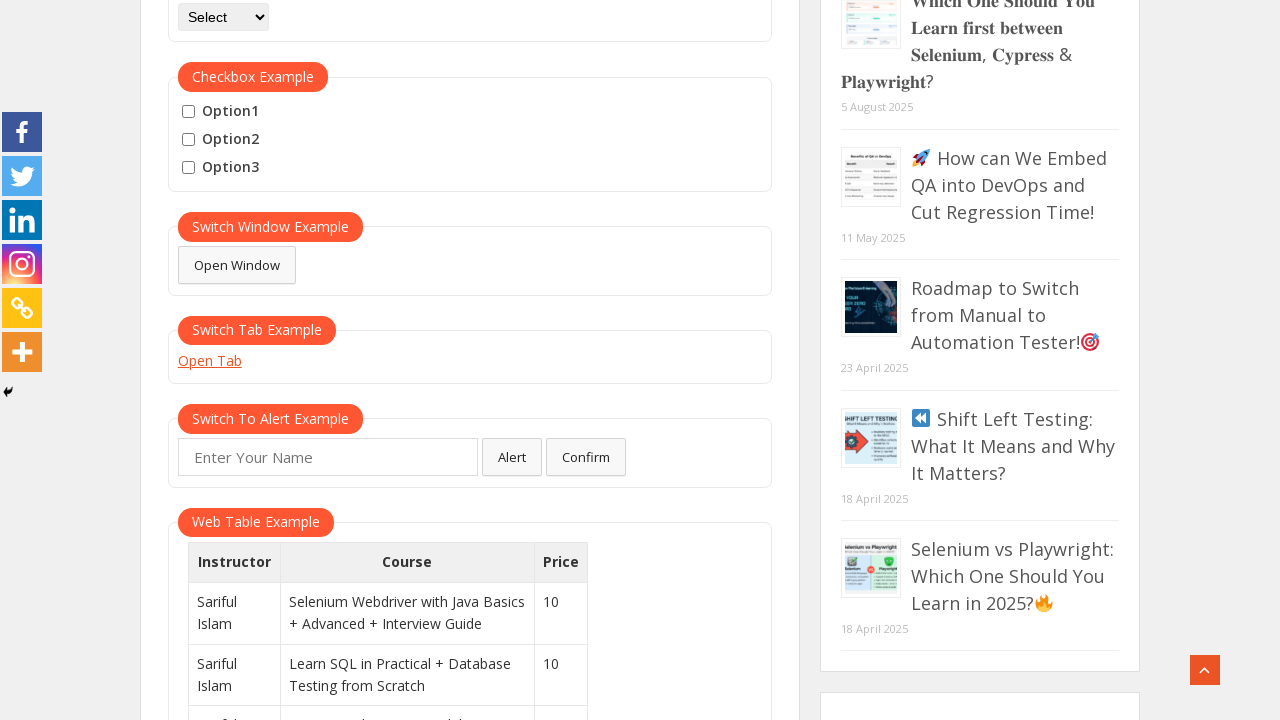

Captured new tab page object
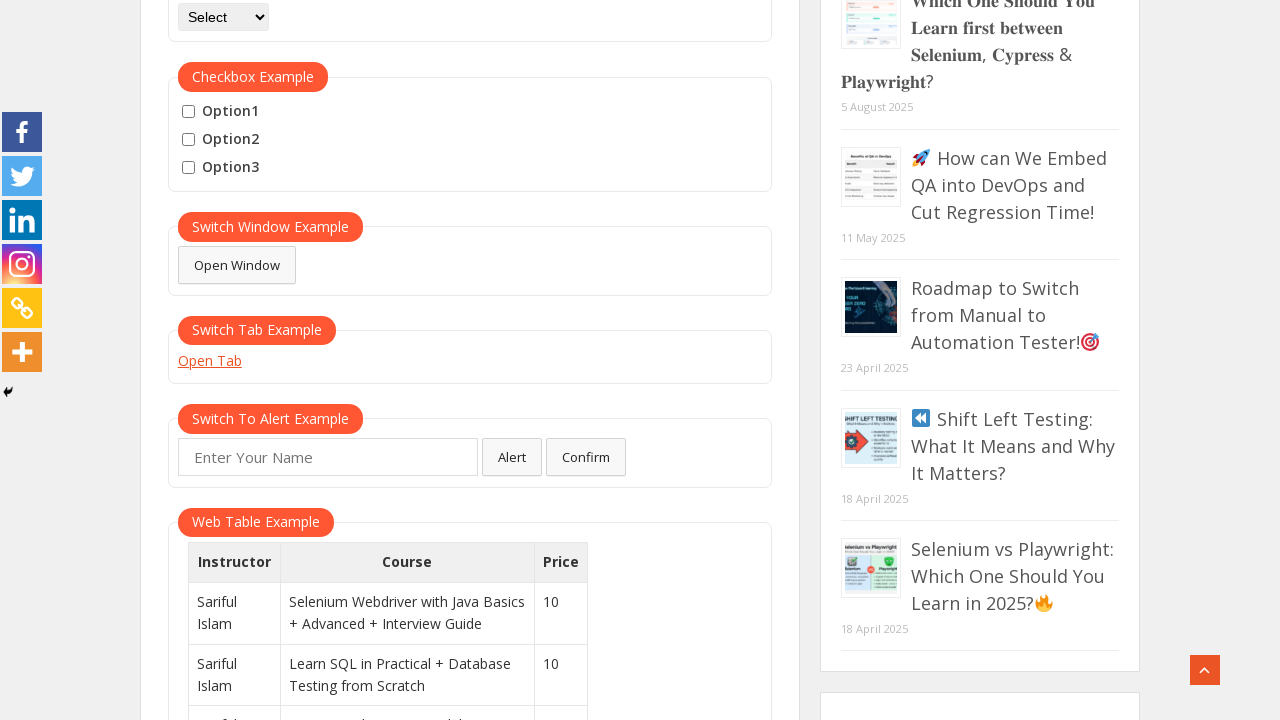

New tab finished loading
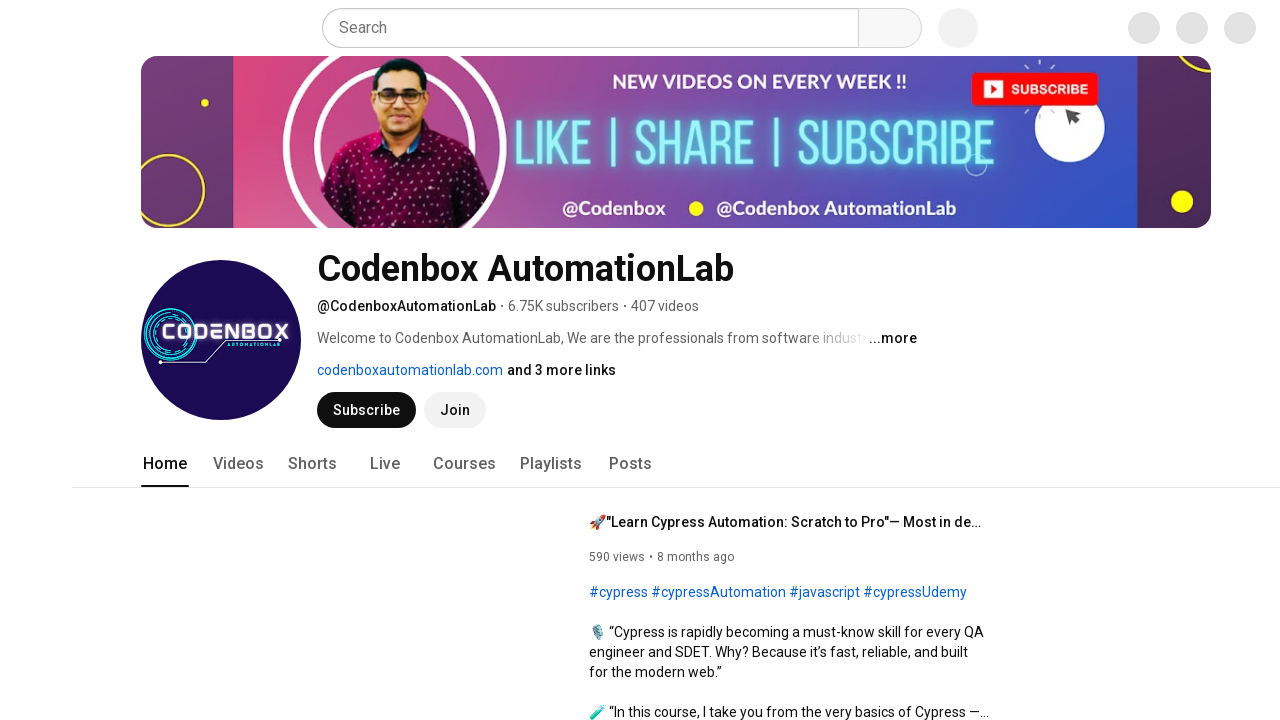

Closed the new tab
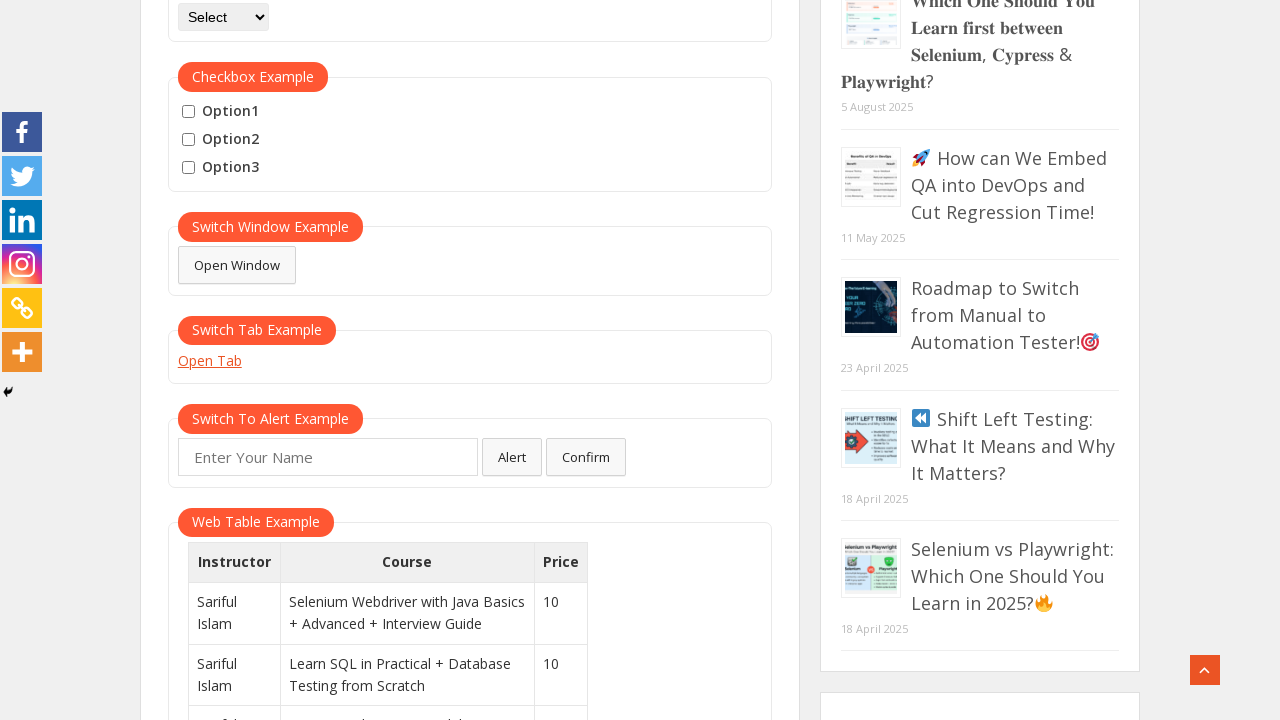

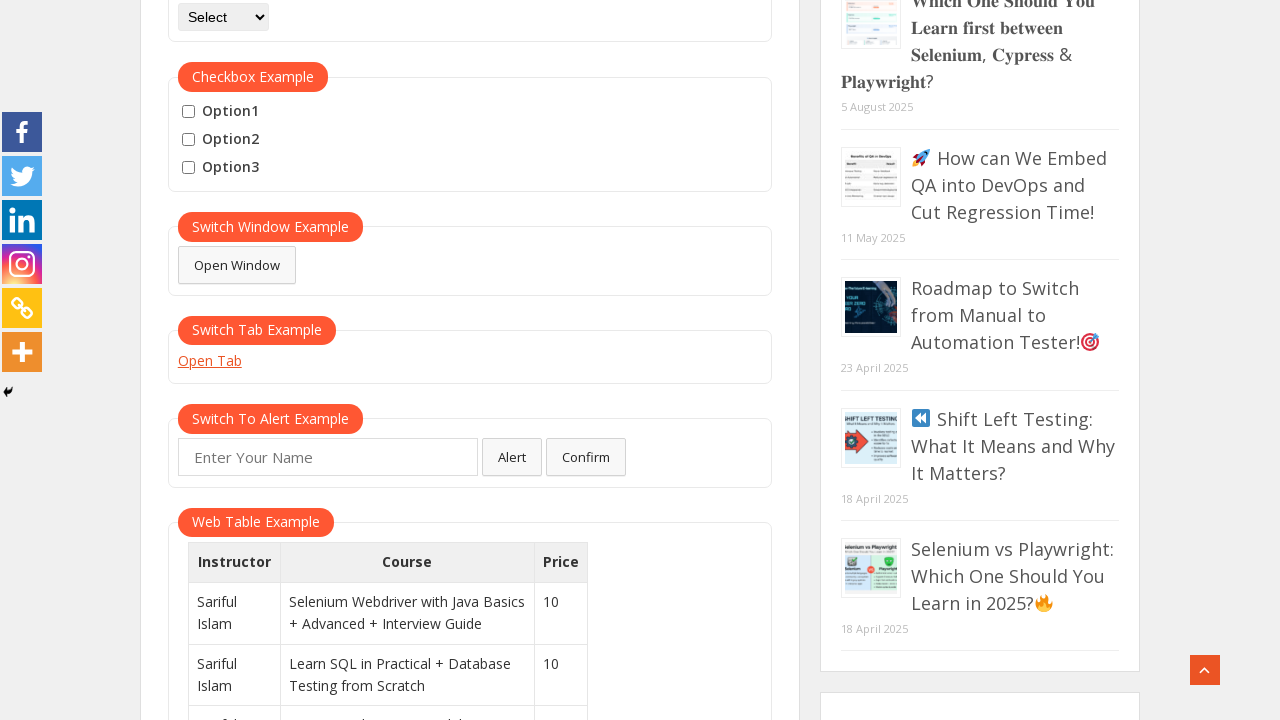